Tests an e-commerce vegetable shopping cart by adding specific items to cart, proceeding to checkout, and applying a promo code

Starting URL: https://rahulshettyacademy.com/seleniumPractise/#/

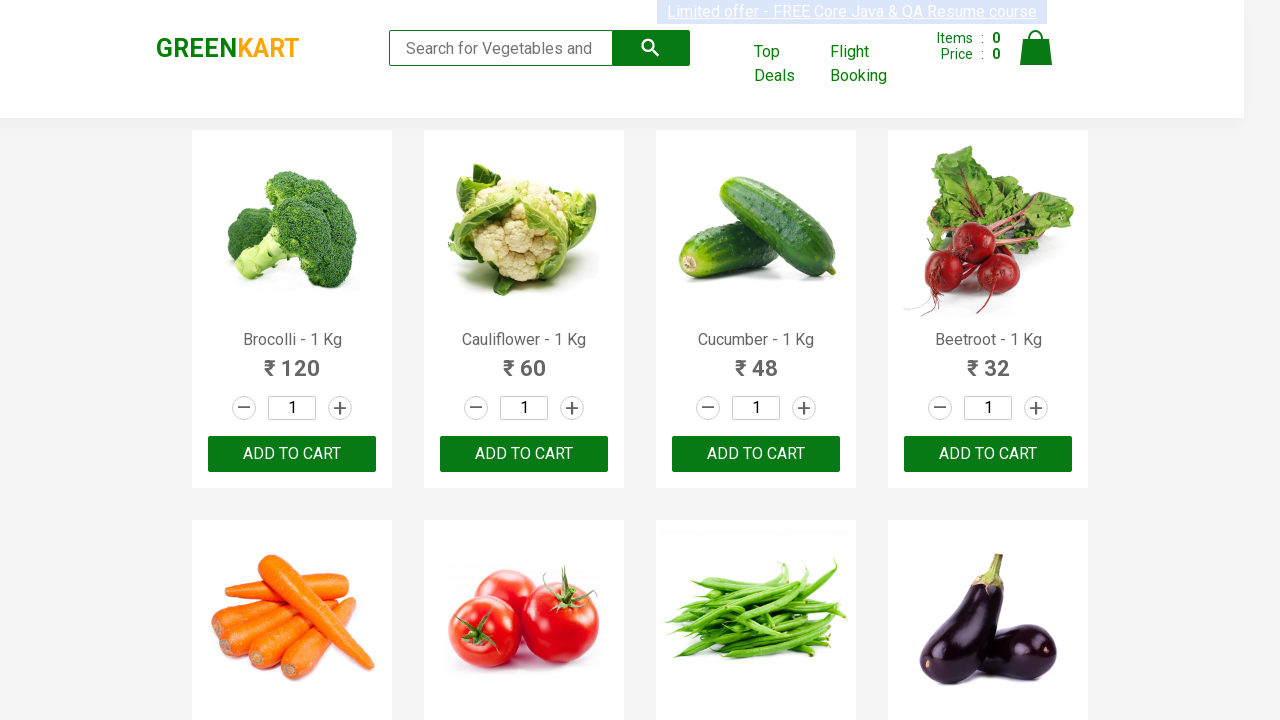

Retrieved all product names from the vegetable list
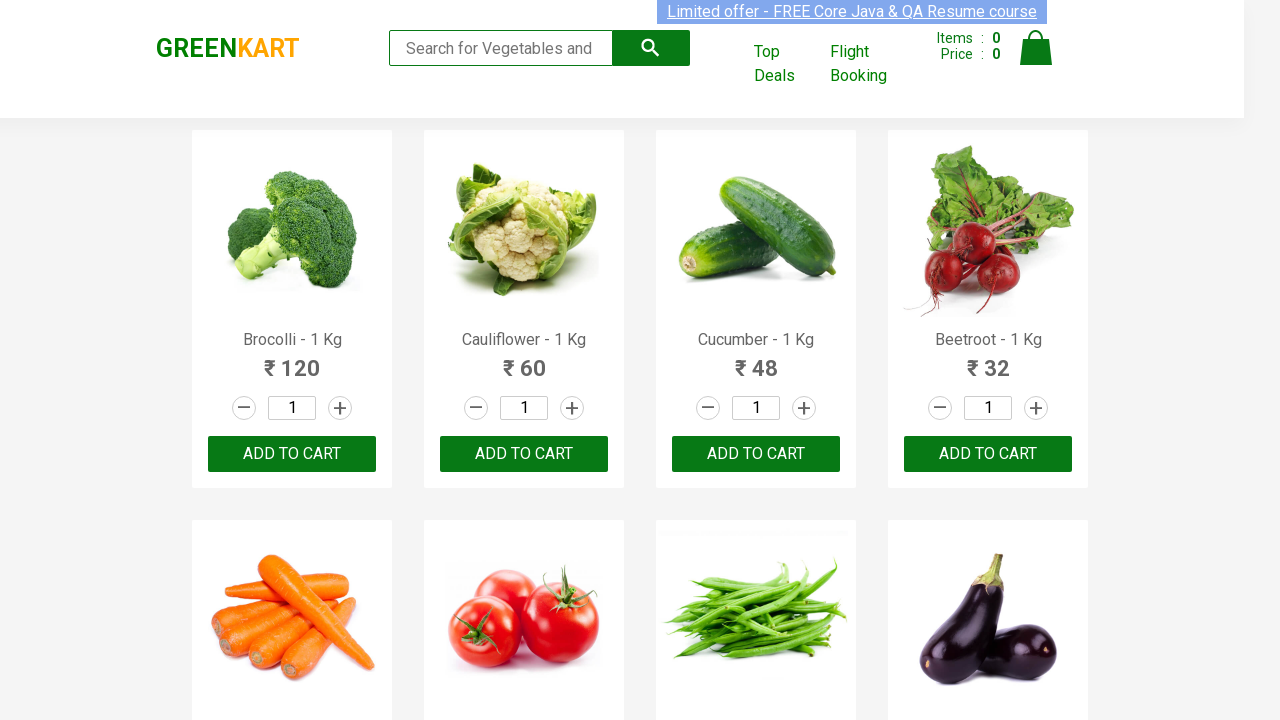

Added Brocolli to cart at (292, 454) on div.product-action button >> nth=0
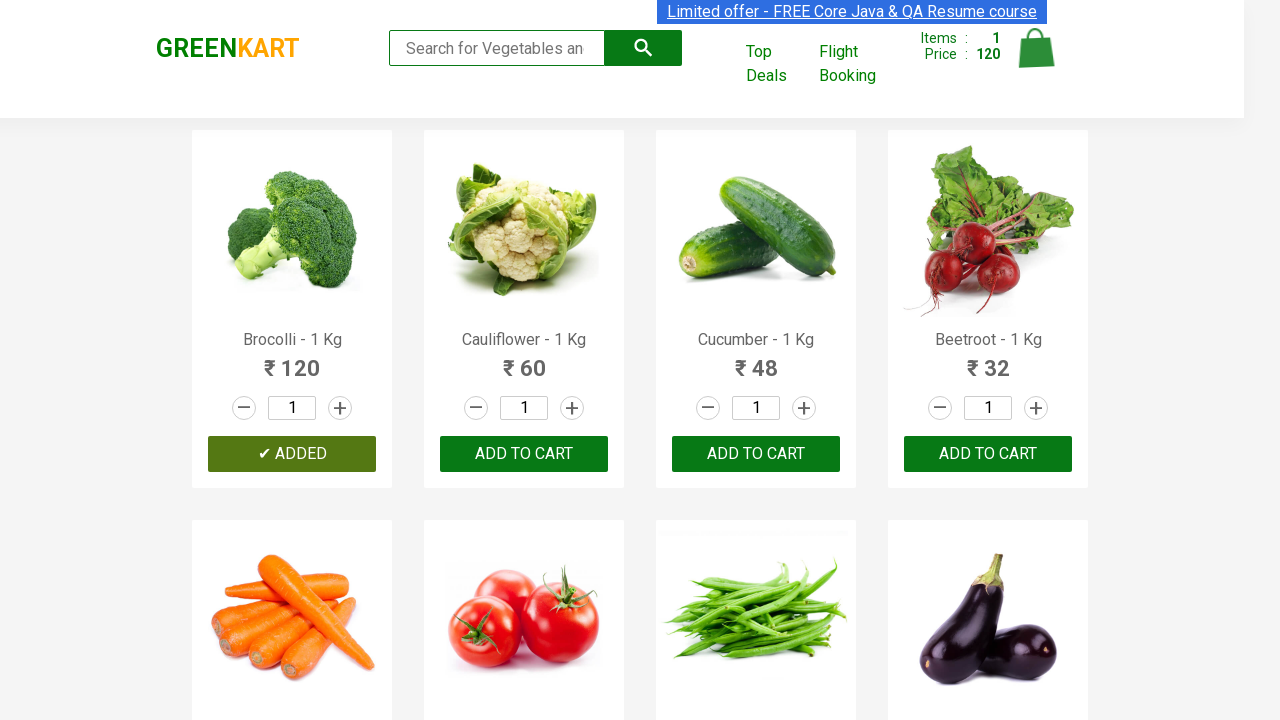

Added Cucumber to cart at (756, 454) on div.product-action button >> nth=2
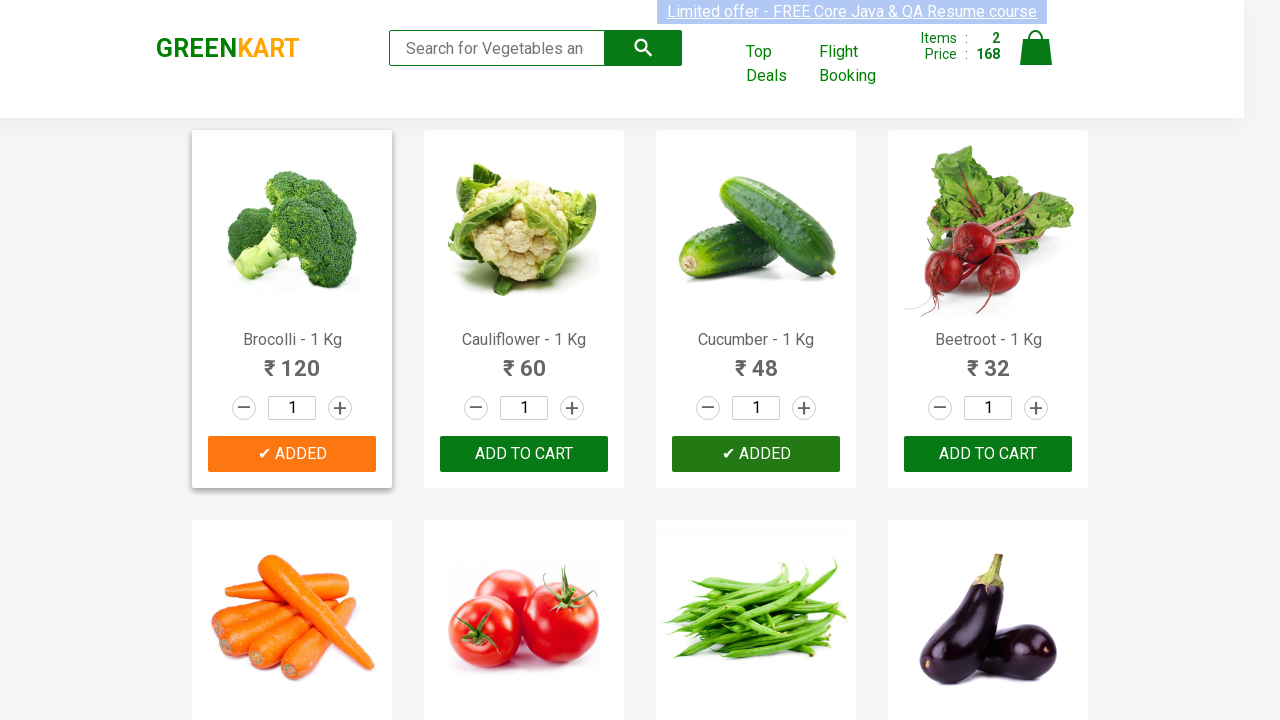

Clicked on cart icon to view cart at (1036, 59) on .cart-icon
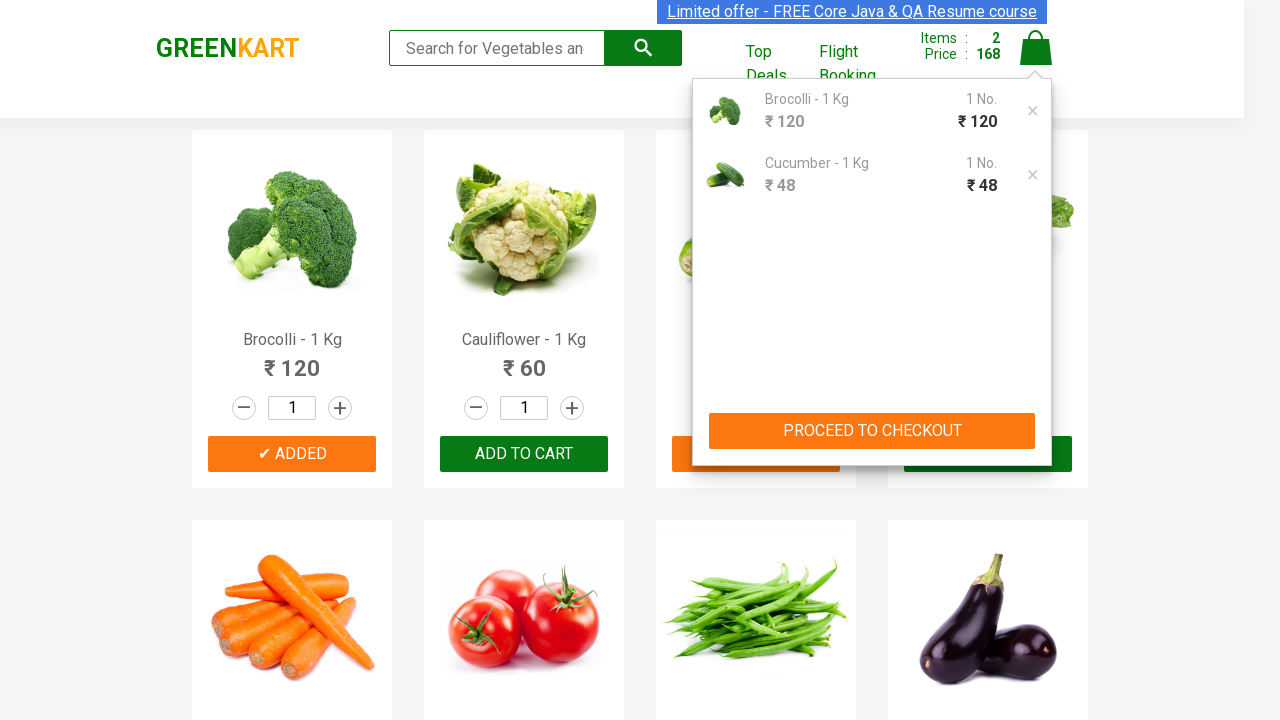

Clicked PROCEED TO CHECKOUT button at (872, 431) on xpath=//button[text() = 'PROCEED TO CHECKOUT']
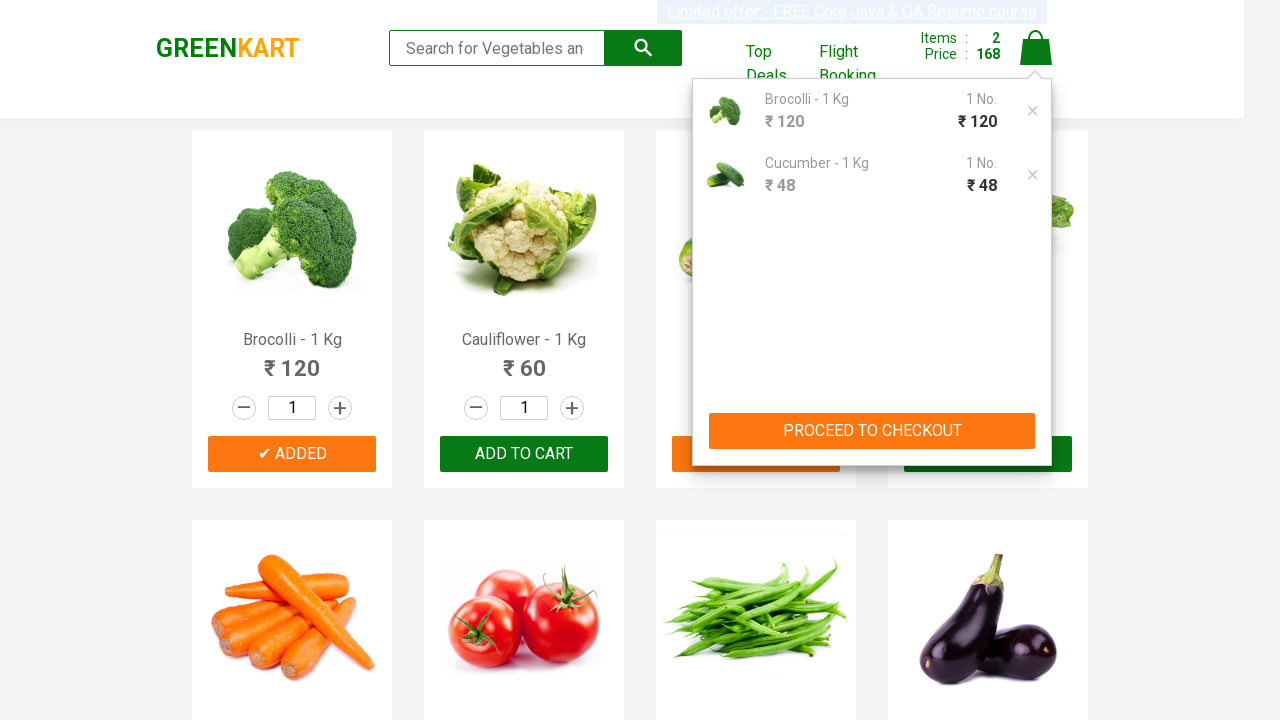

Entered promo code 'rahulshettyacademy' on .promoCode
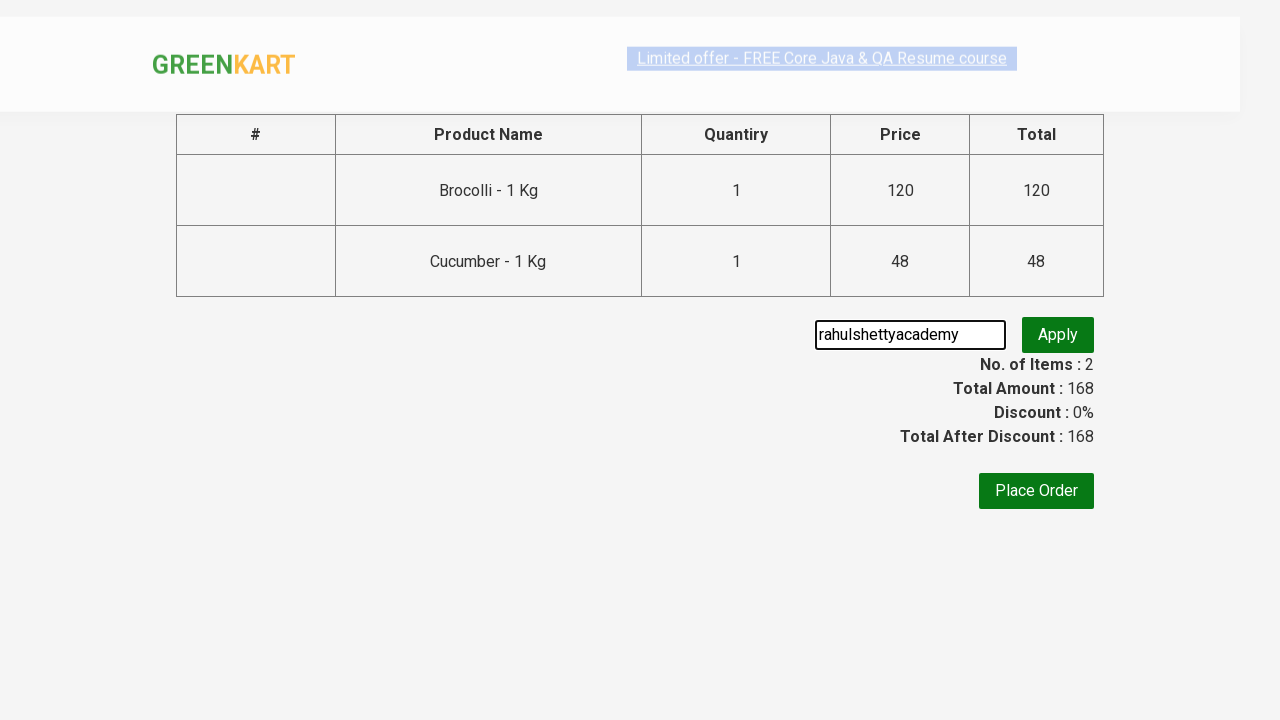

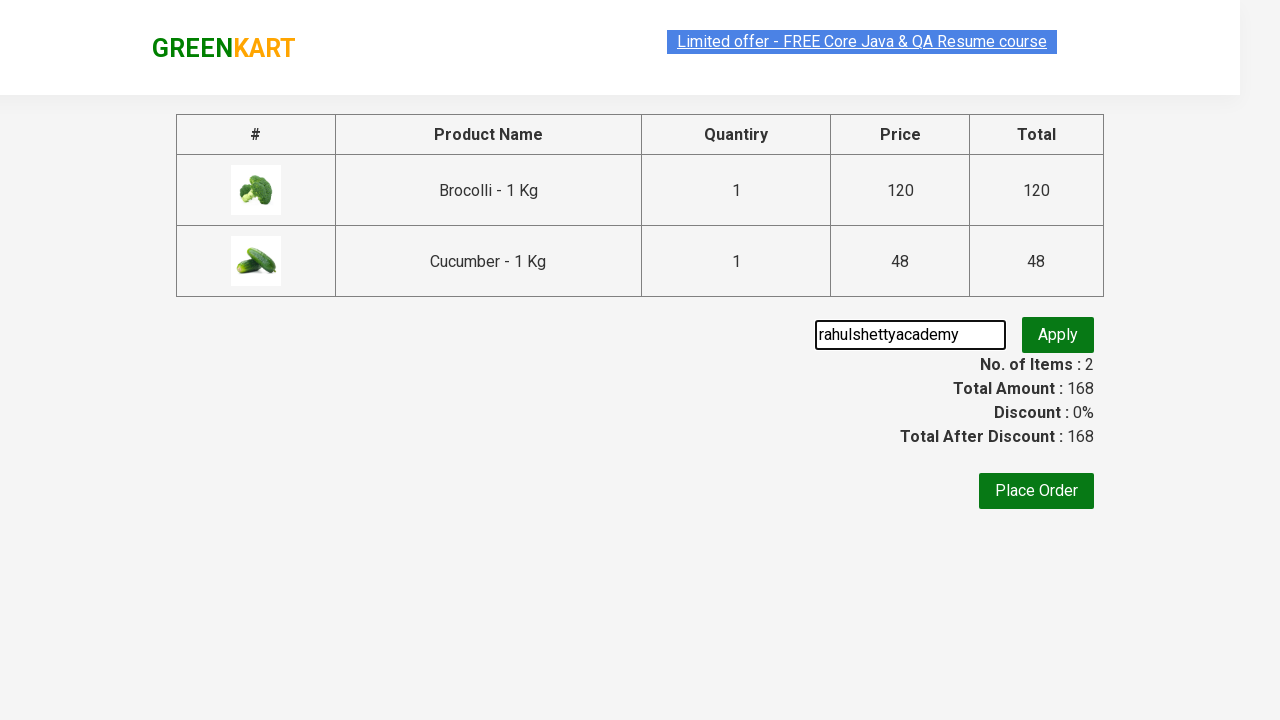